Tests window handling functionality by opening a new tab, switching to it, triggering an alert box, verifying alert text, and then returning to the parent window

Starting URL: https://www.hyrtutorials.com/p/window-handles-practice.html

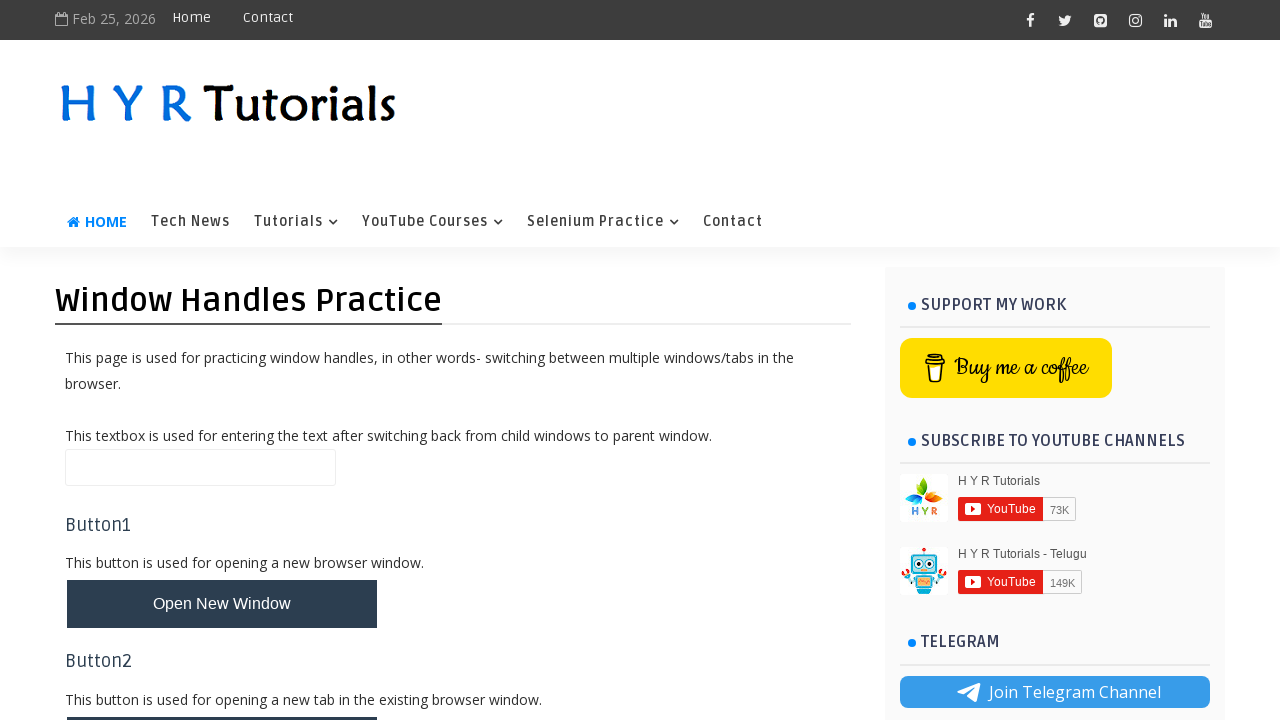

Stored parent window handle
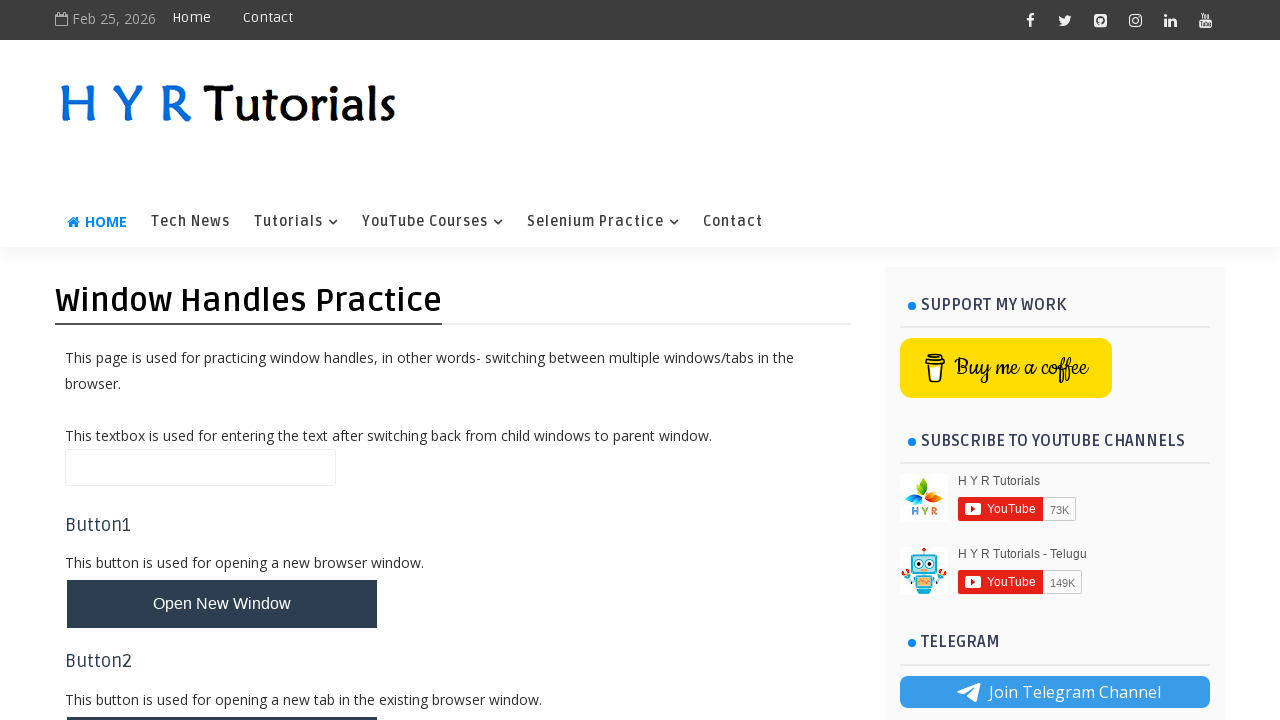

Clicked button to open new tab at (222, 696) on #newTabBtn
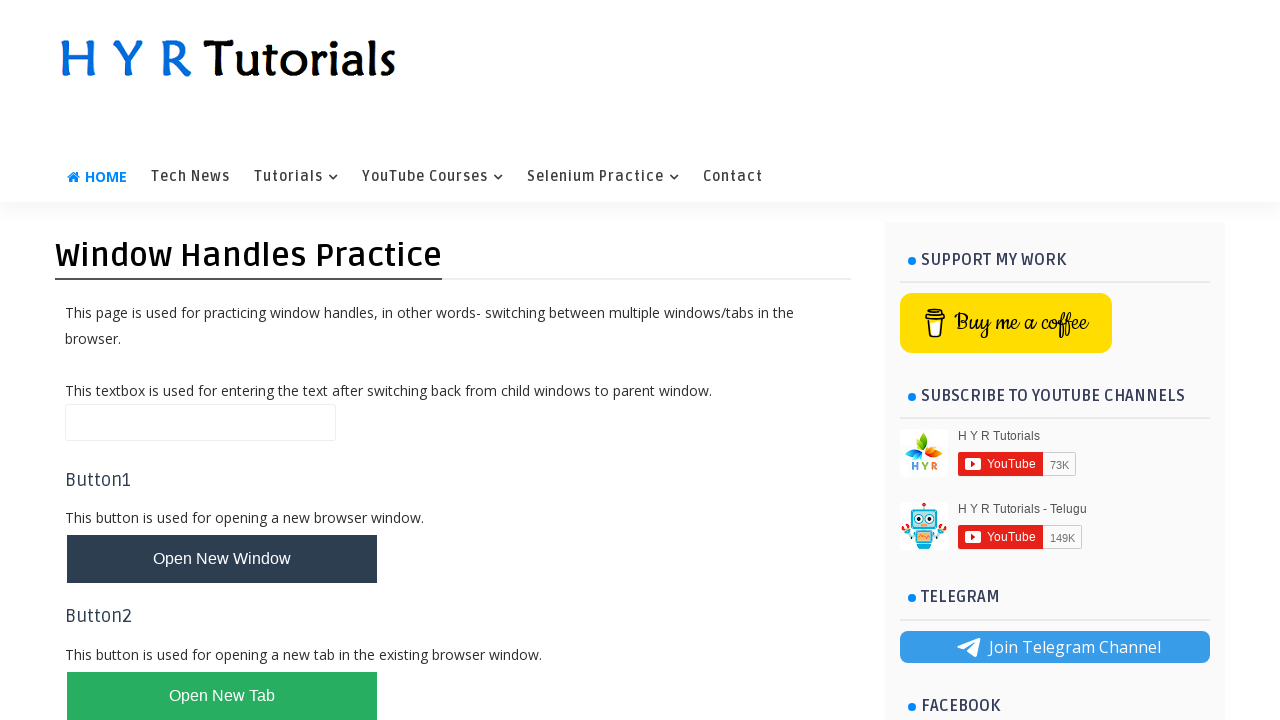

Waited for new tab to open
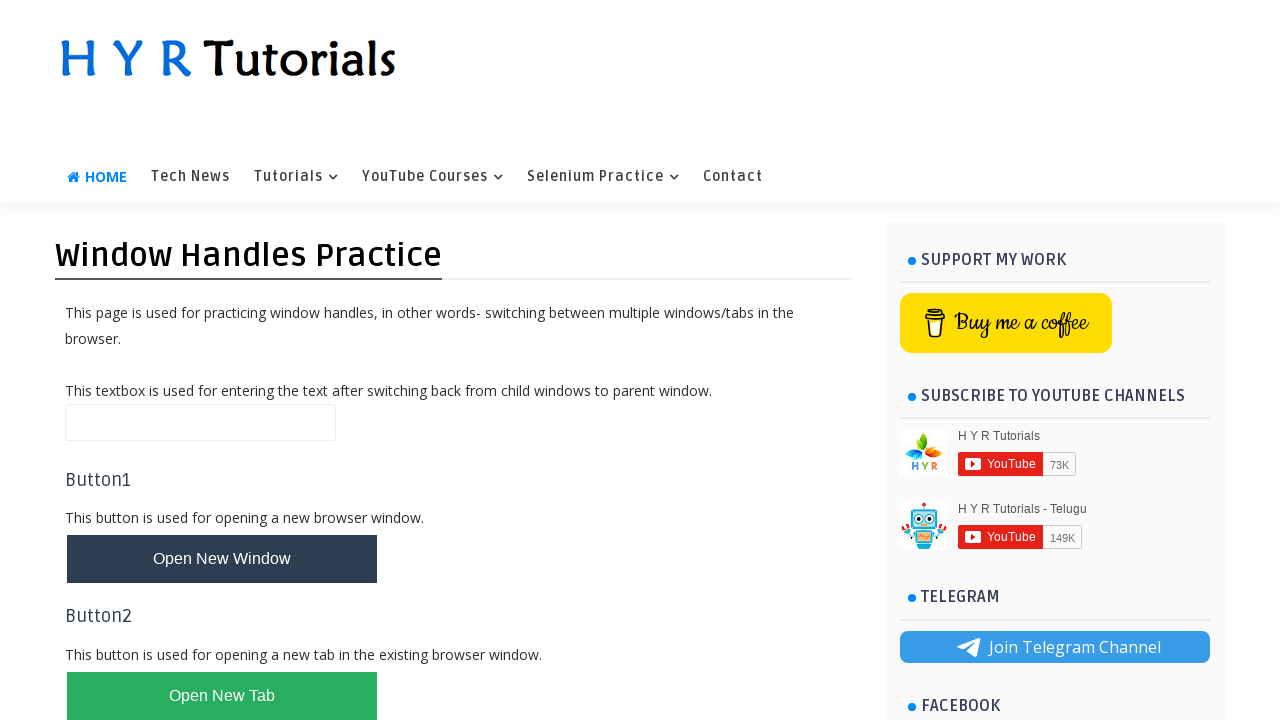

Retrieved newest tab from context
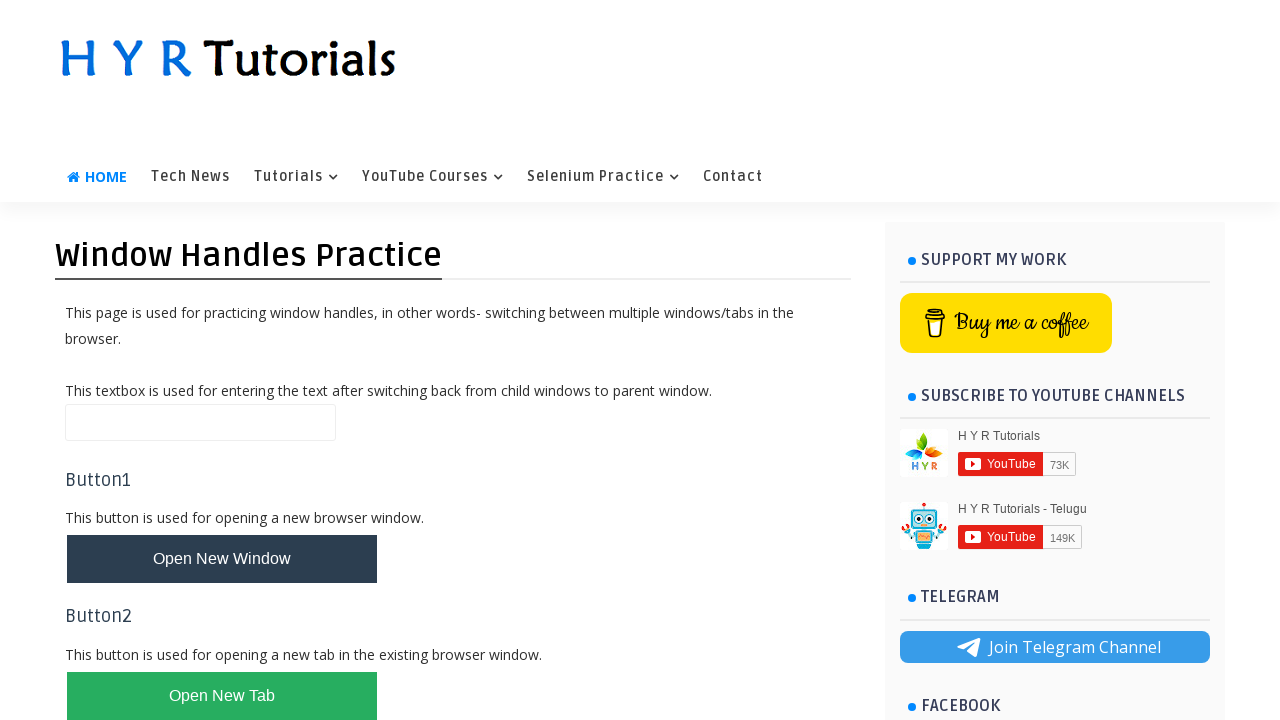

Brought new tab to front
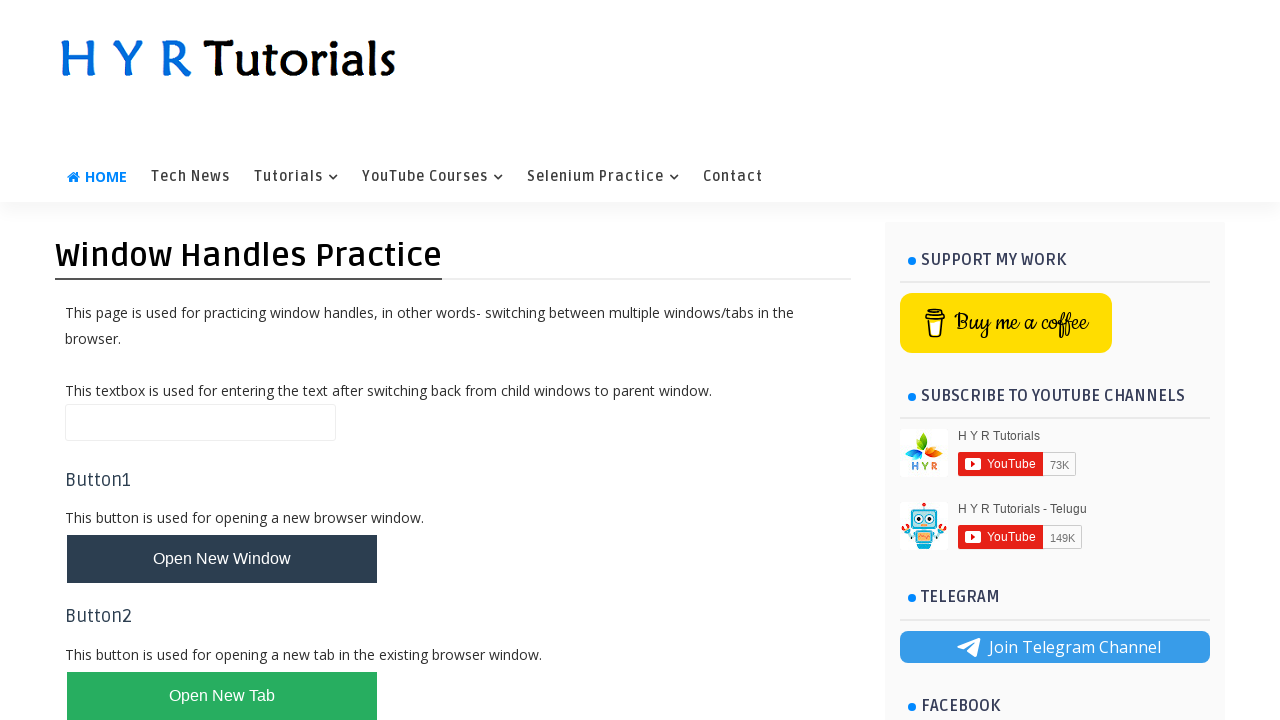

Set up dialog handler for alert verification
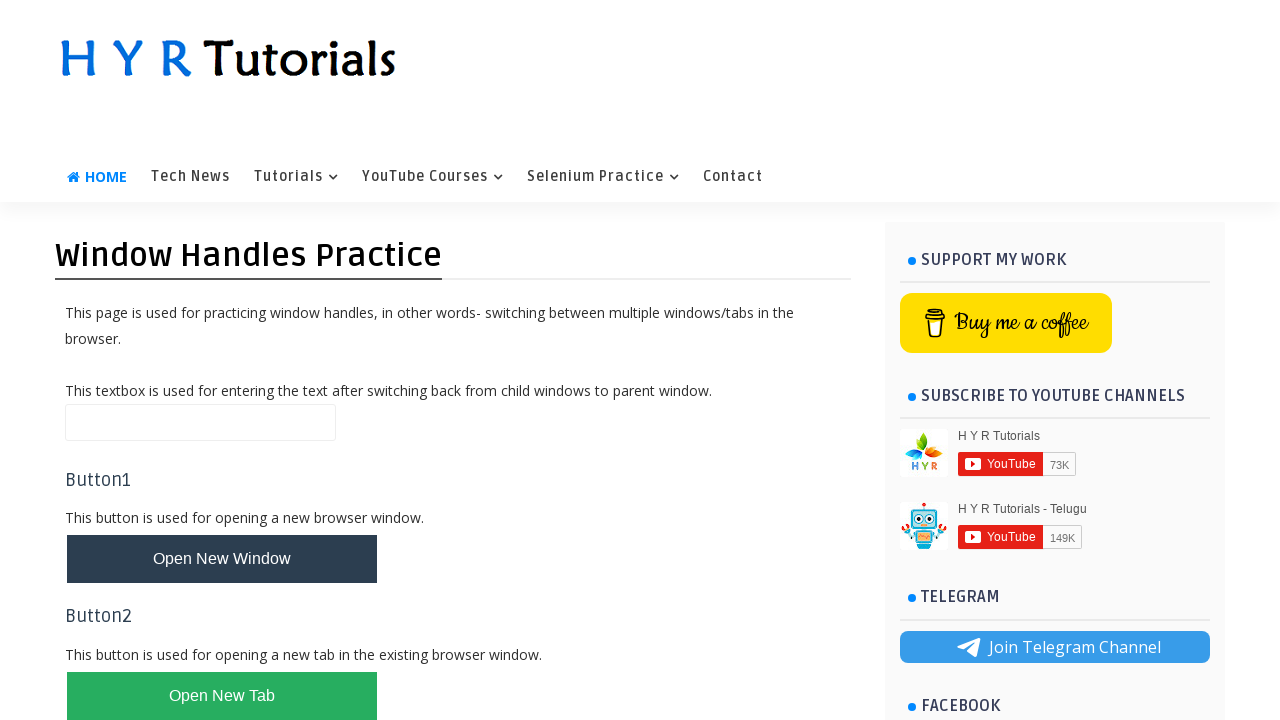

Clicked alert box button in new tab at (114, 494) on #alertBox
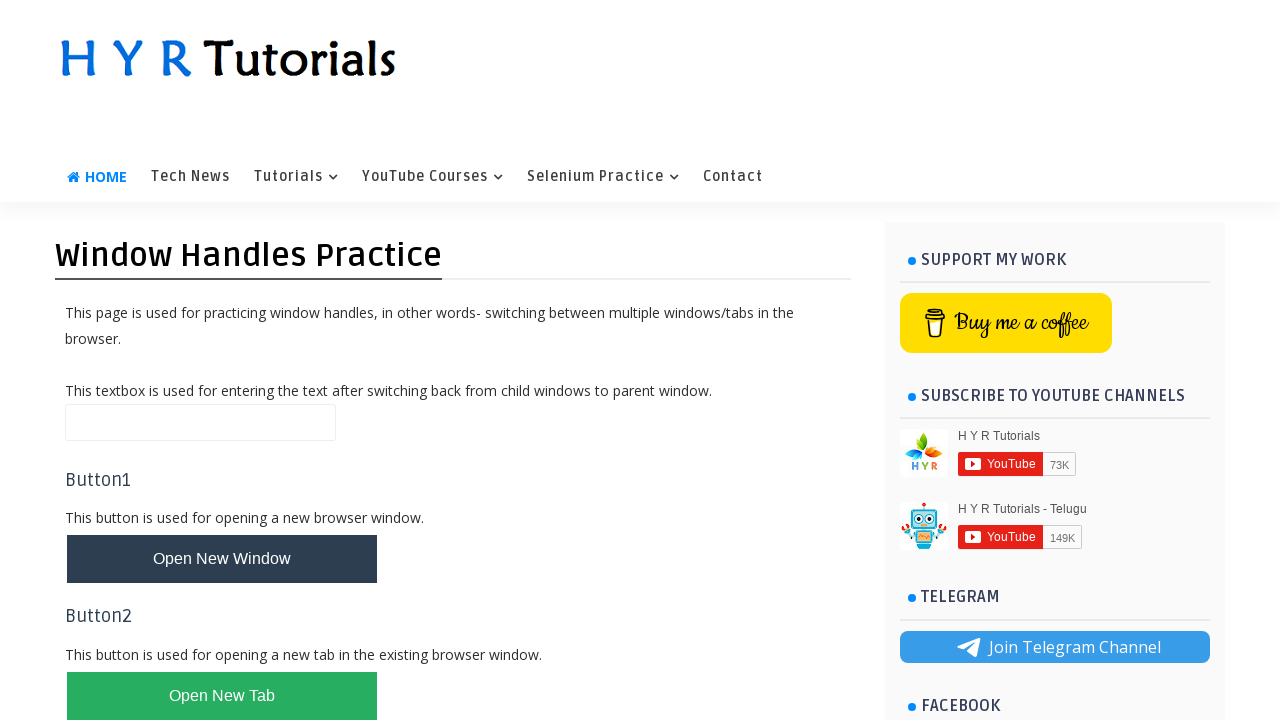

Waited for alert to be handled
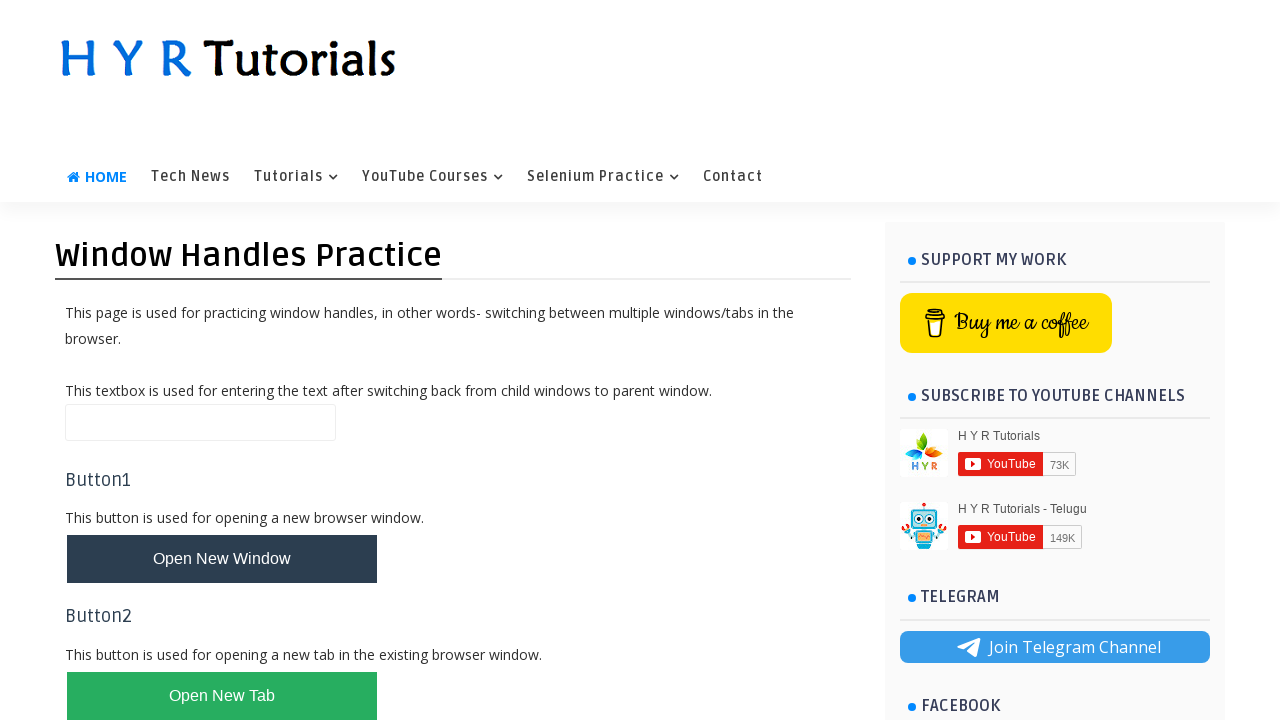

Closed the new tab
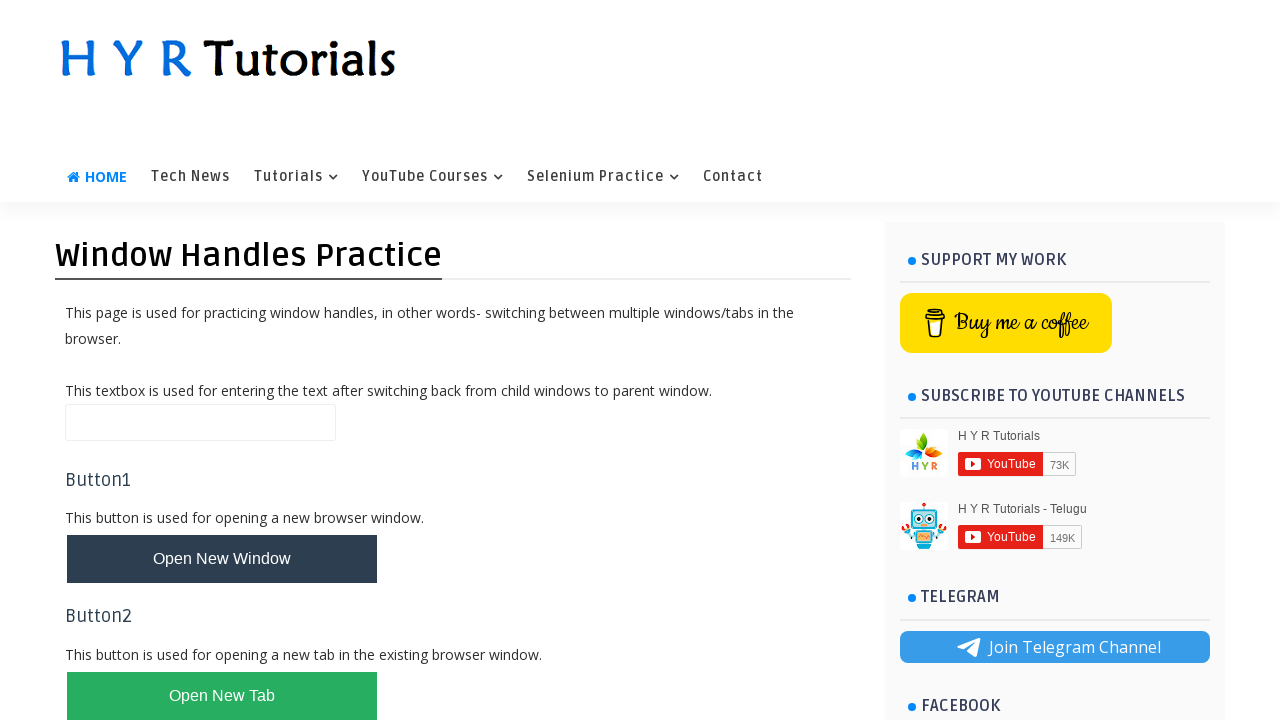

Switched back to parent window
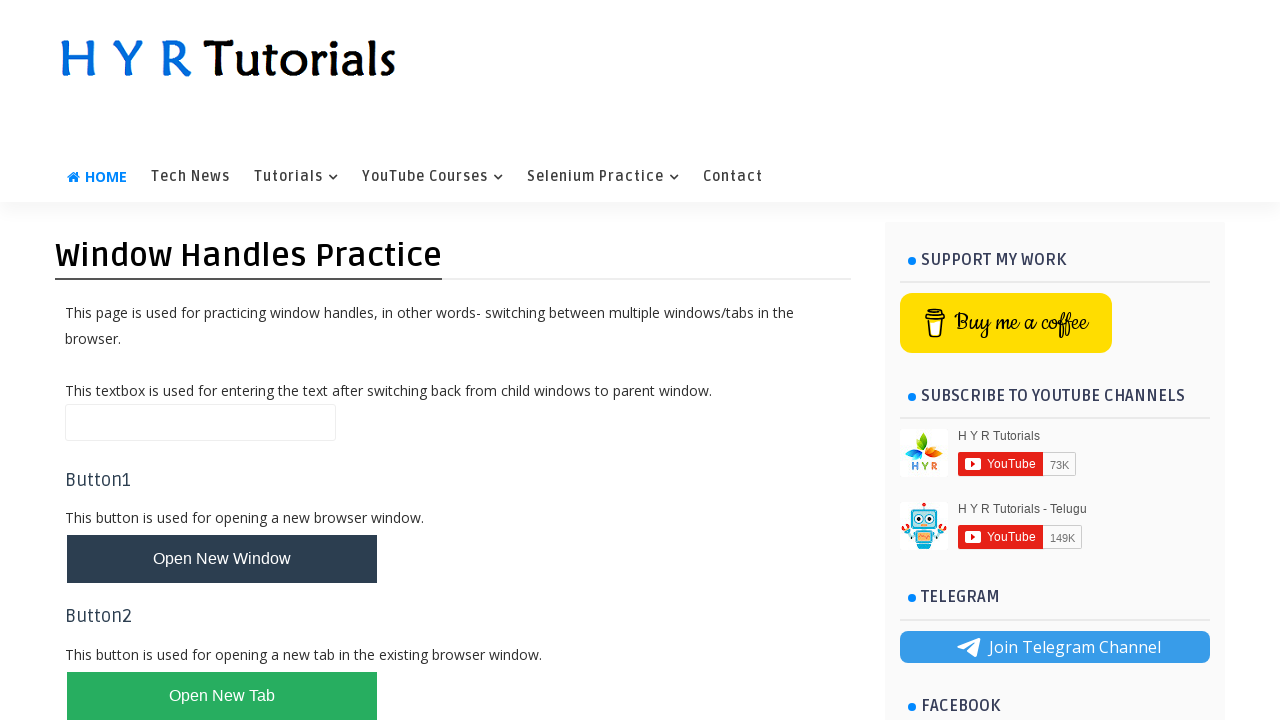

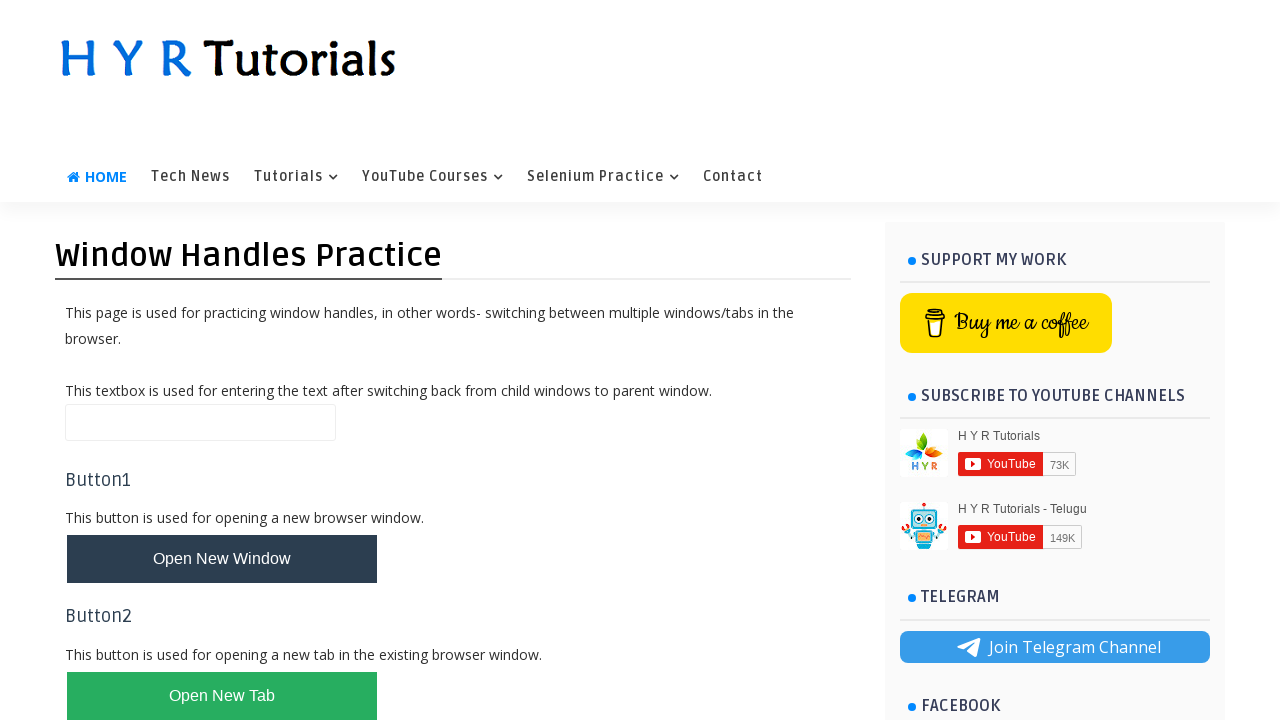